Tests a math challenge form by reading a value, calculating the result, filling the answer, selecting checkboxes and radio buttons, and submitting the form

Starting URL: http://suninjuly.github.io/math.html

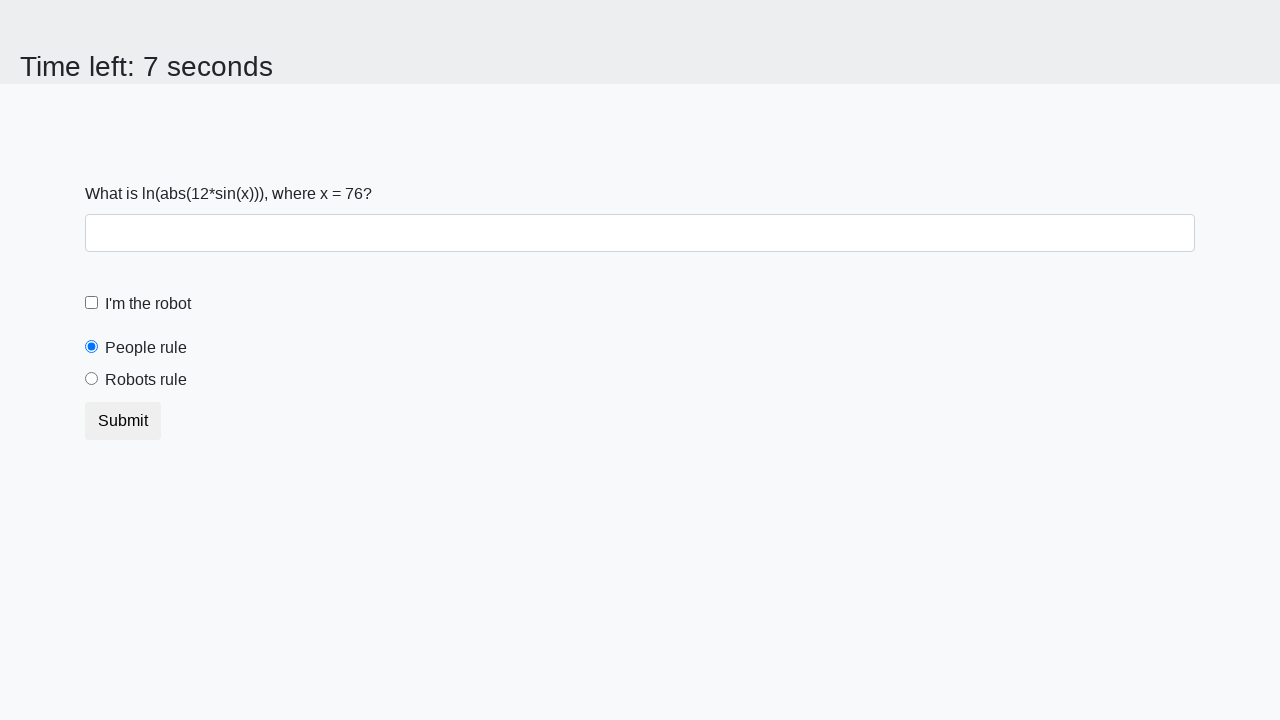

Read the x value from the input_value element
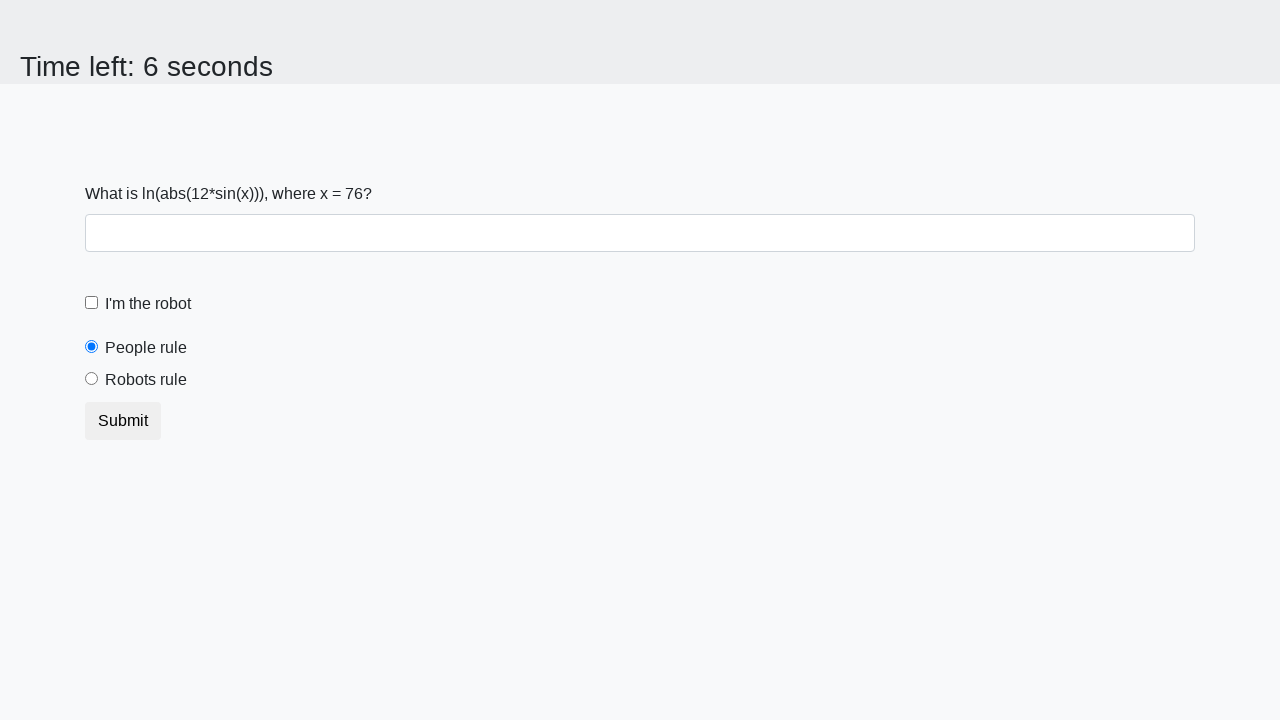

Calculated f(x) = 1.9159356021269944 using the math formula
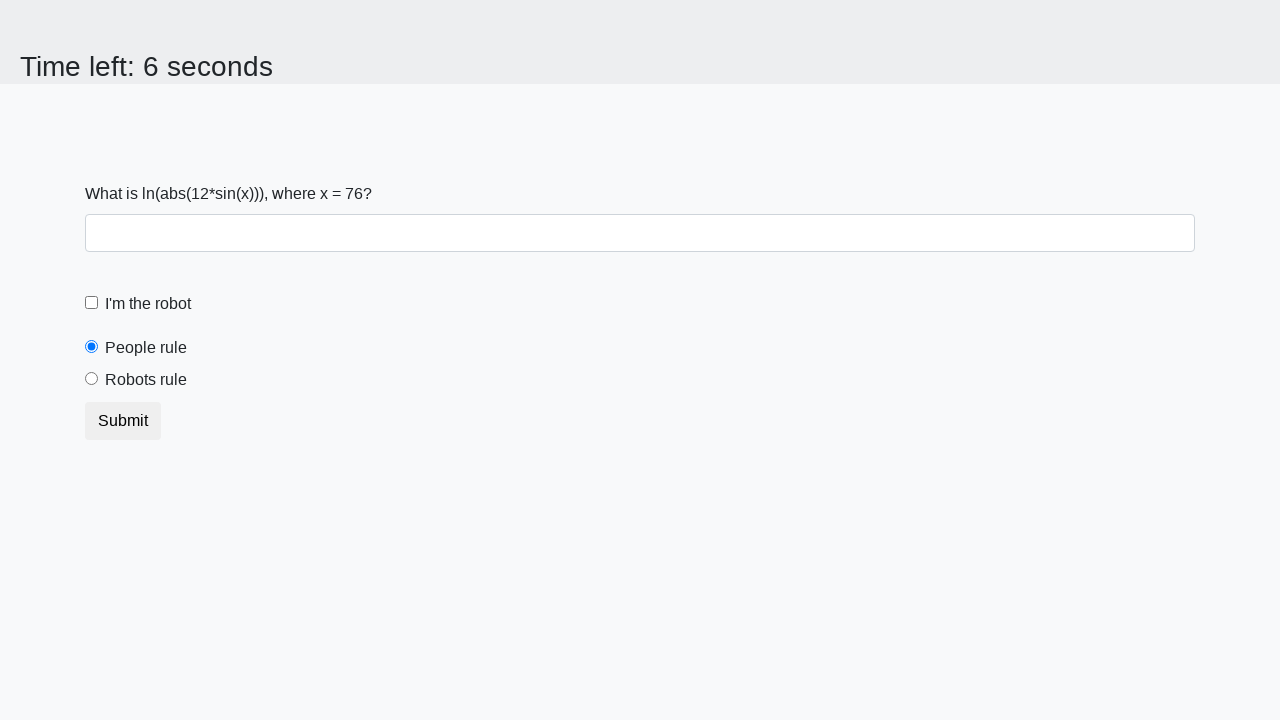

Filled the answer field with calculated value 1.9159356021269944 on //*[@class='form-control']
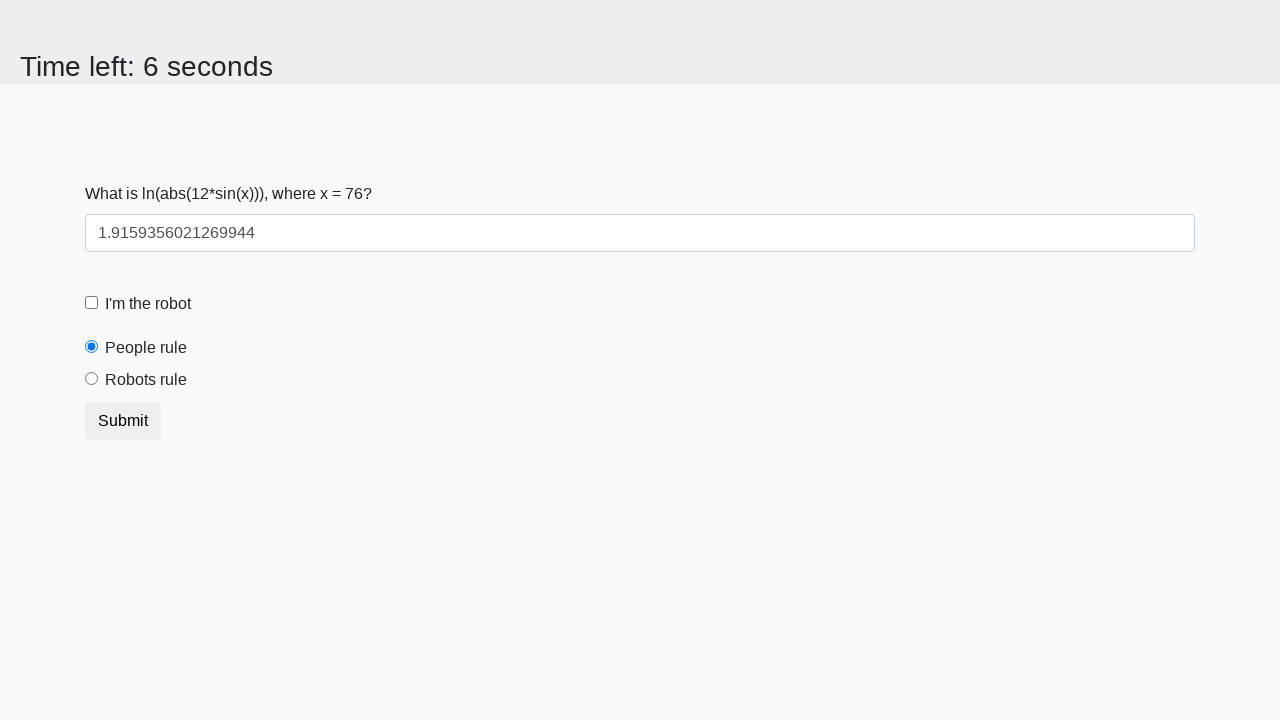

Checked the robot checkbox at (92, 303) on xpath=//*[@id='robotCheckbox']
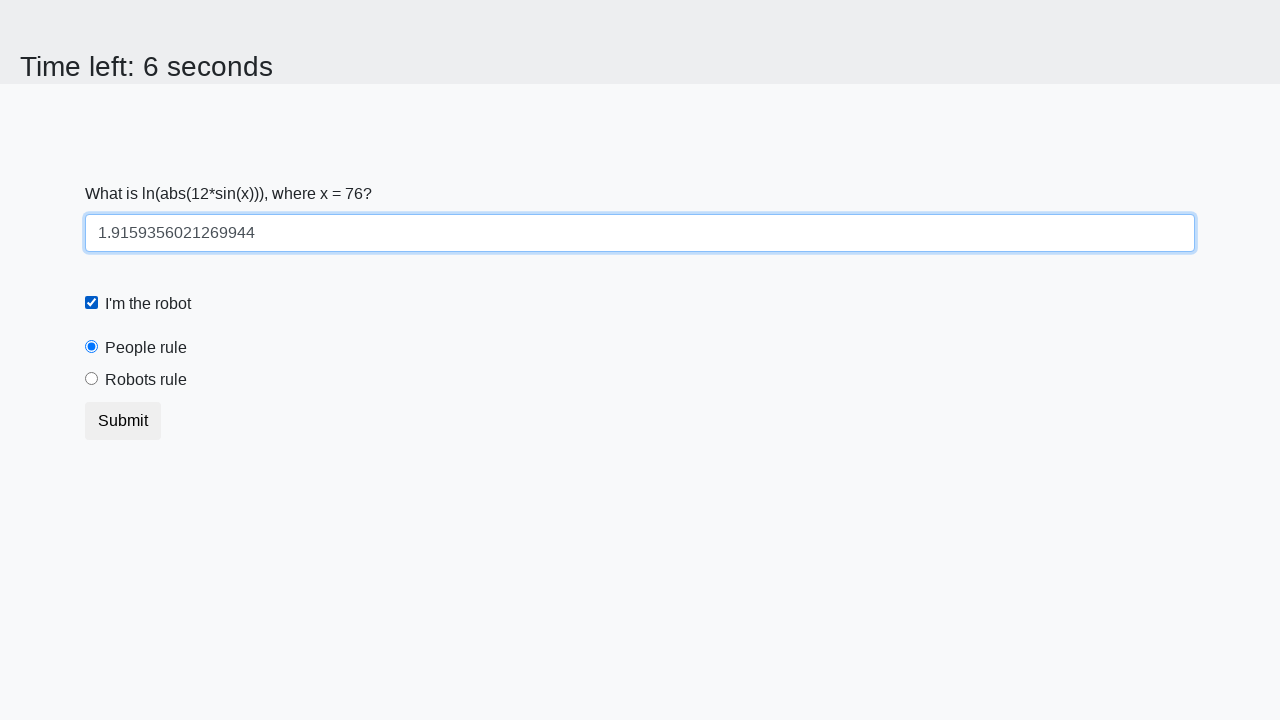

Selected the robots rule radio button at (92, 379) on xpath=//*[@id='robotsRule']
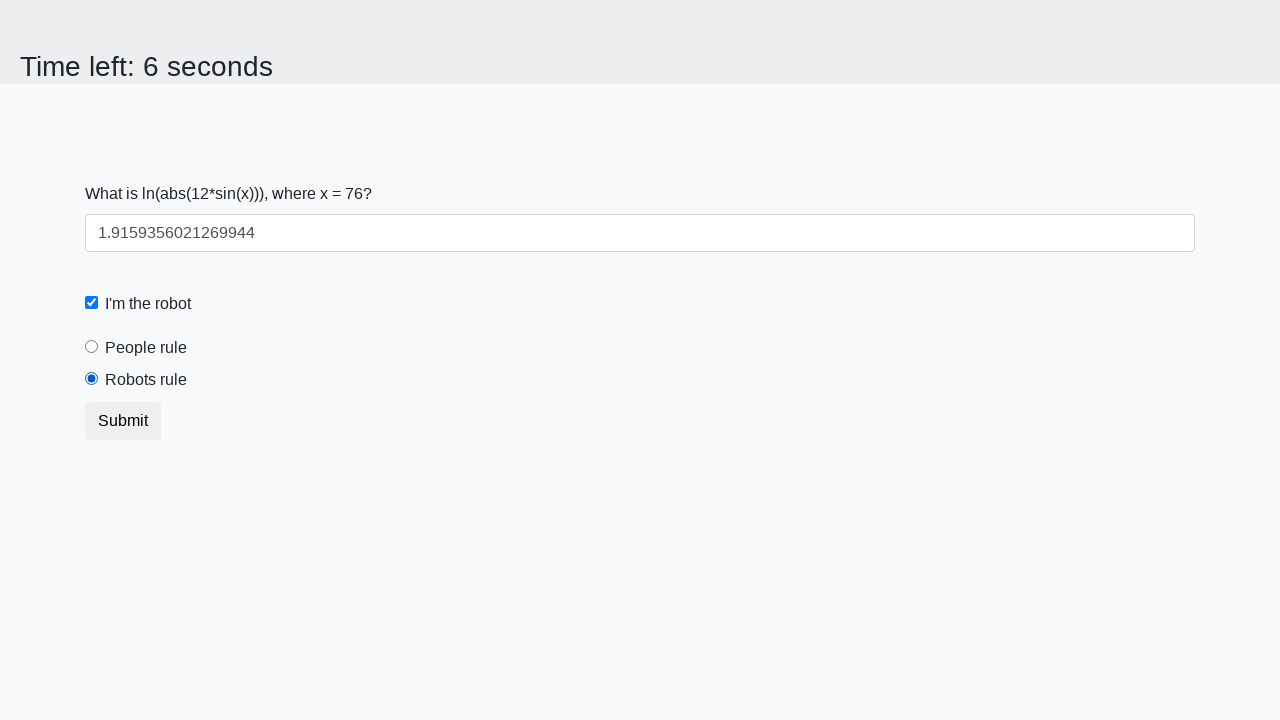

Clicked the submit button to submit the form at (123, 421) on xpath=//*[@type='submit']
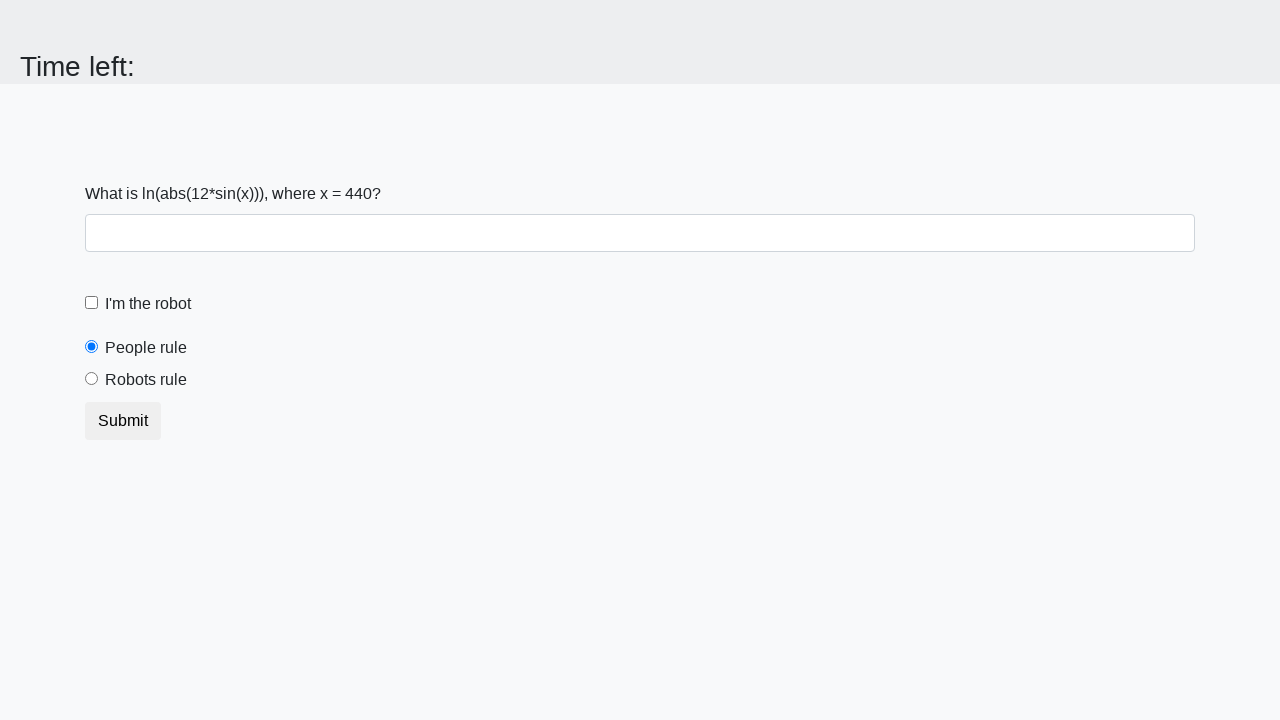

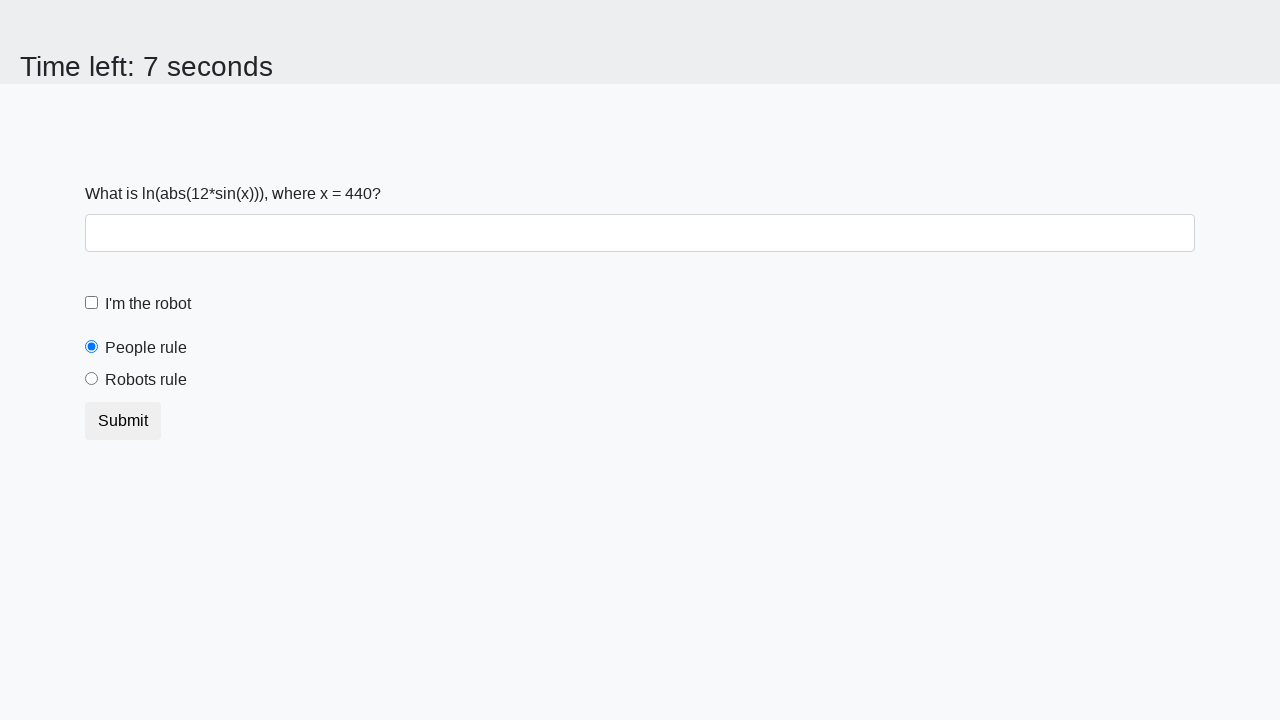